Tests dynamic UI controls by interacting with a checkbox that can be removed and added back to the page

Starting URL: http://the-internet.herokuapp.com

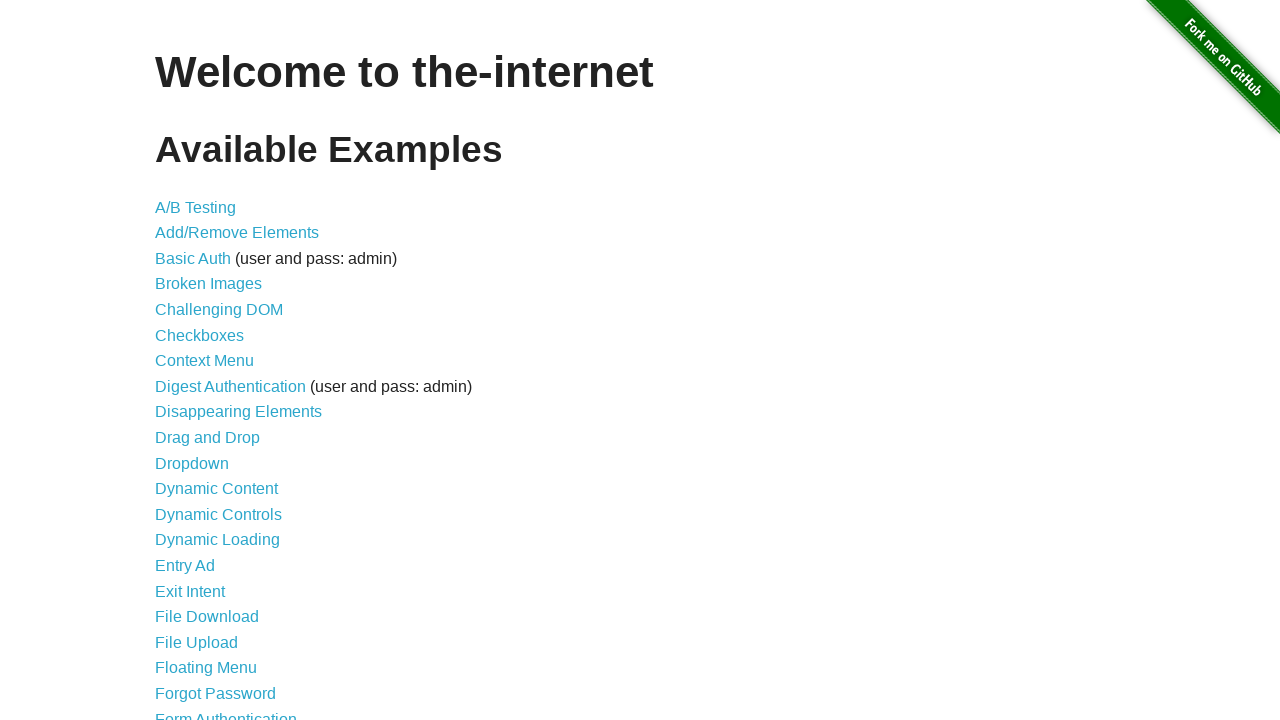

Clicked on Dynamic Controls link at (218, 514) on text=Dynamic Controls
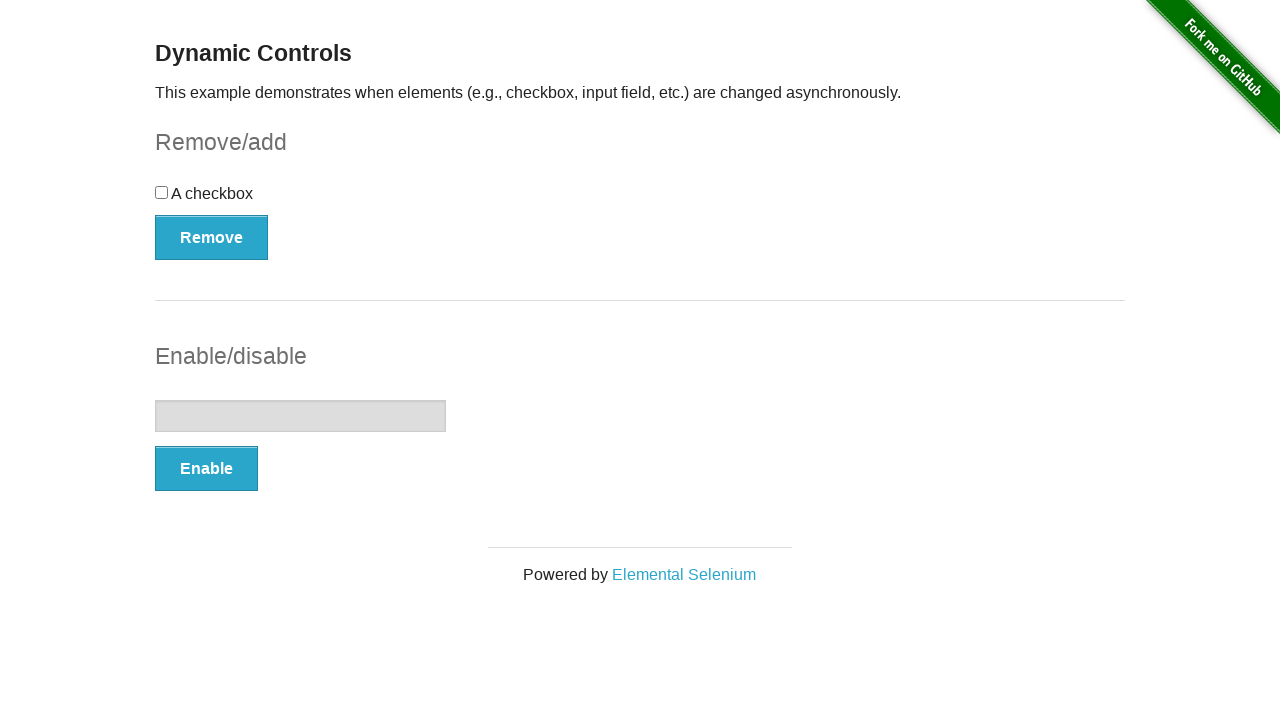

Clicked the checkbox at (162, 192) on input[type='checkbox']
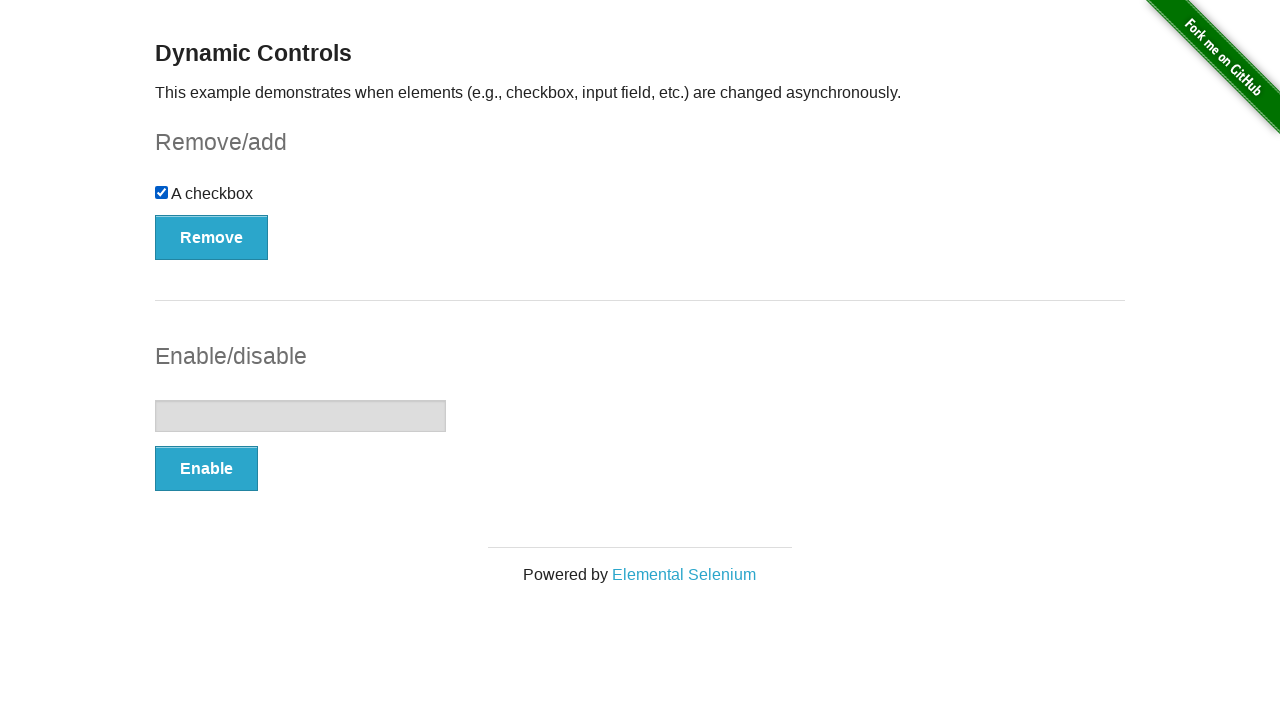

Clicked Remove button to remove the checkbox at (212, 237) on button:has-text('Remove')
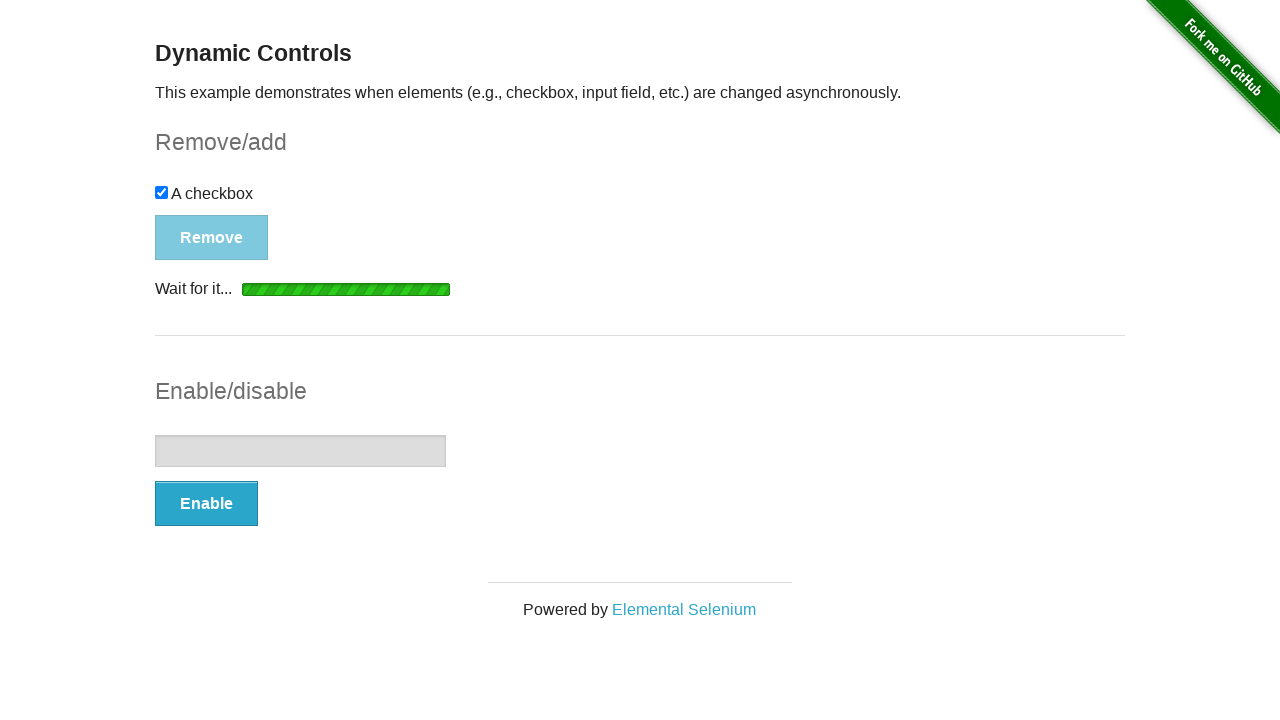

Success message appeared after removing checkbox
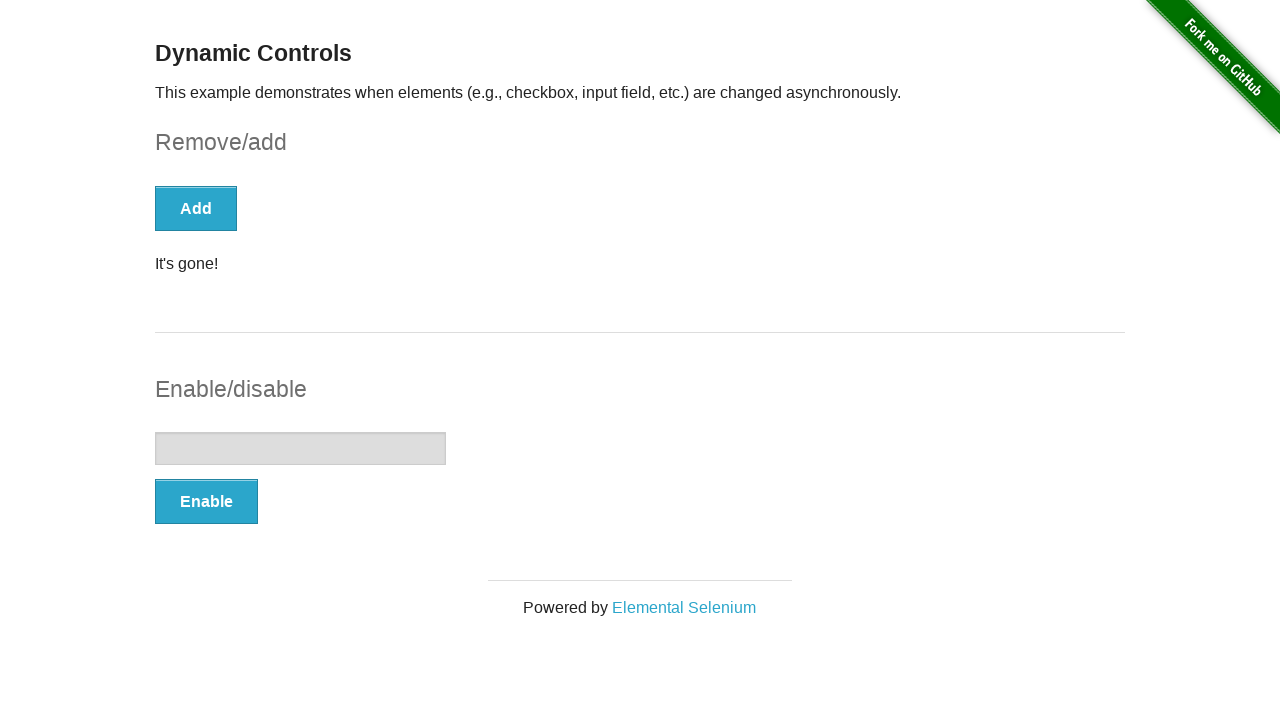

Add button became visible
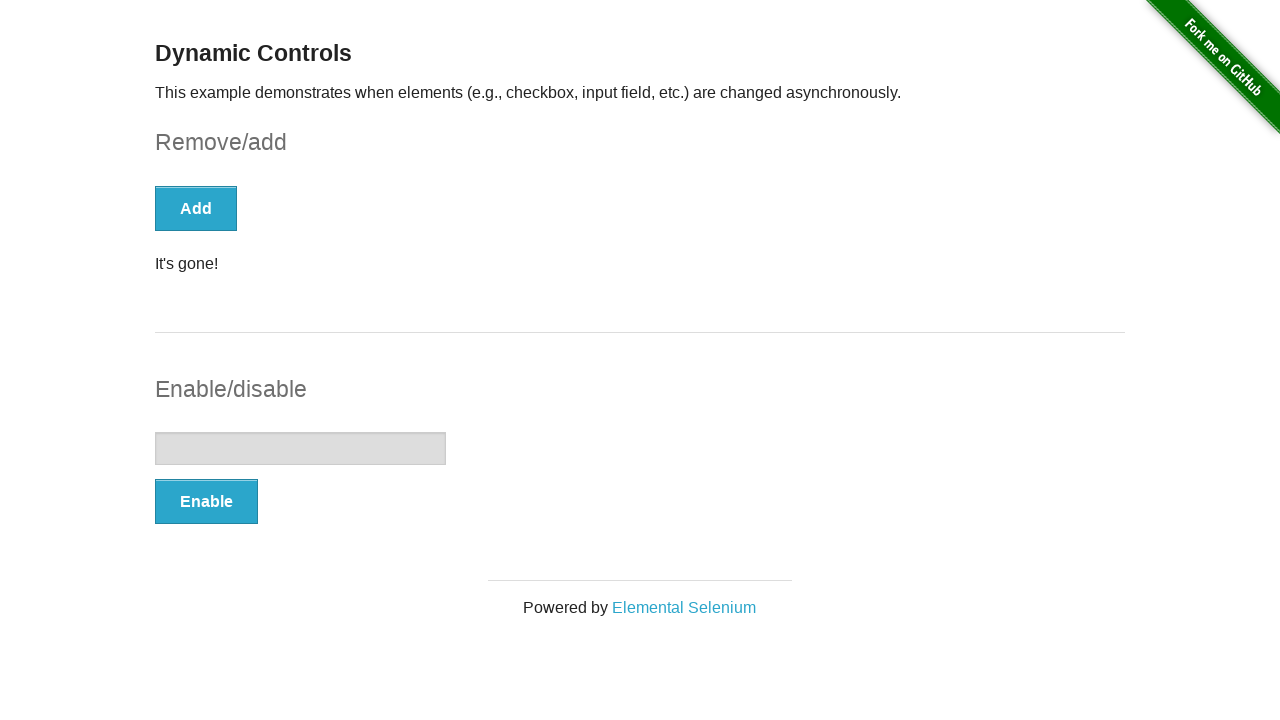

Clicked Add button to restore the checkbox at (196, 208) on button:has-text('Add')
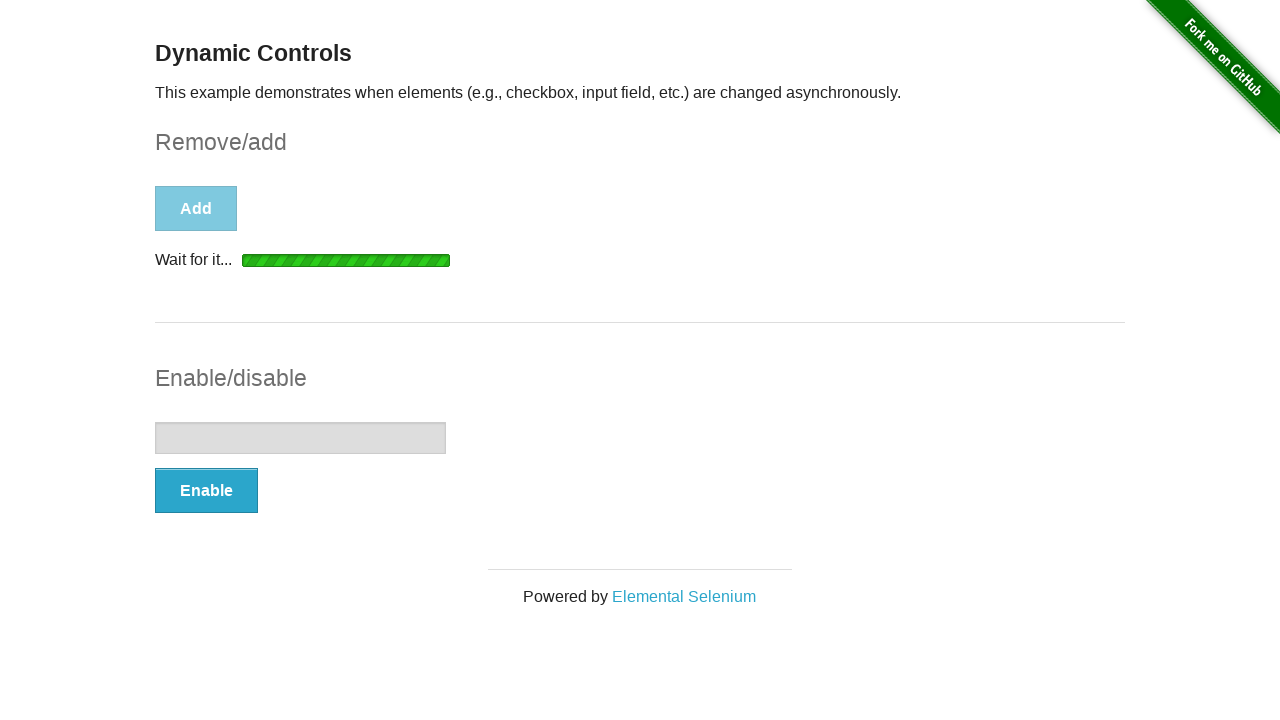

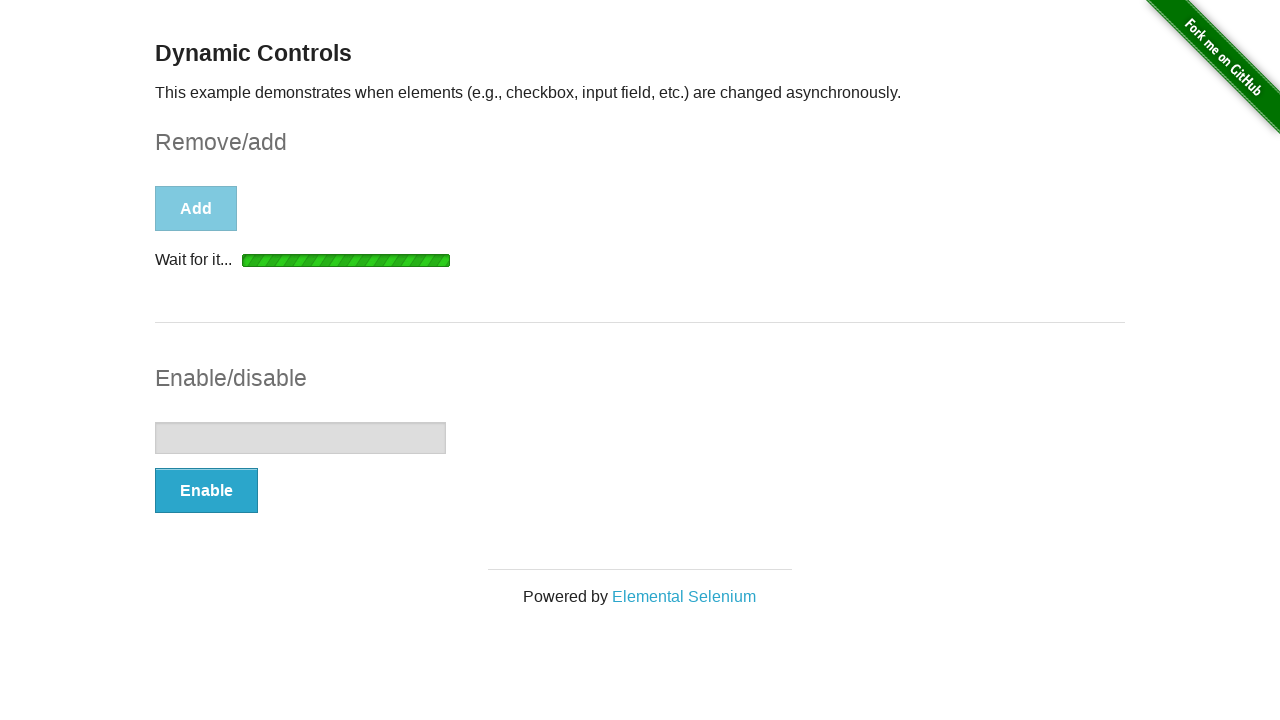